Tests right-click context menu functionality by right-clicking on an element, iterating through menu options, and clicking the "Quit" option which triggers an alert that is then accepted.

Starting URL: http://swisnl.github.io/jQuery-contextMenu/demo.html

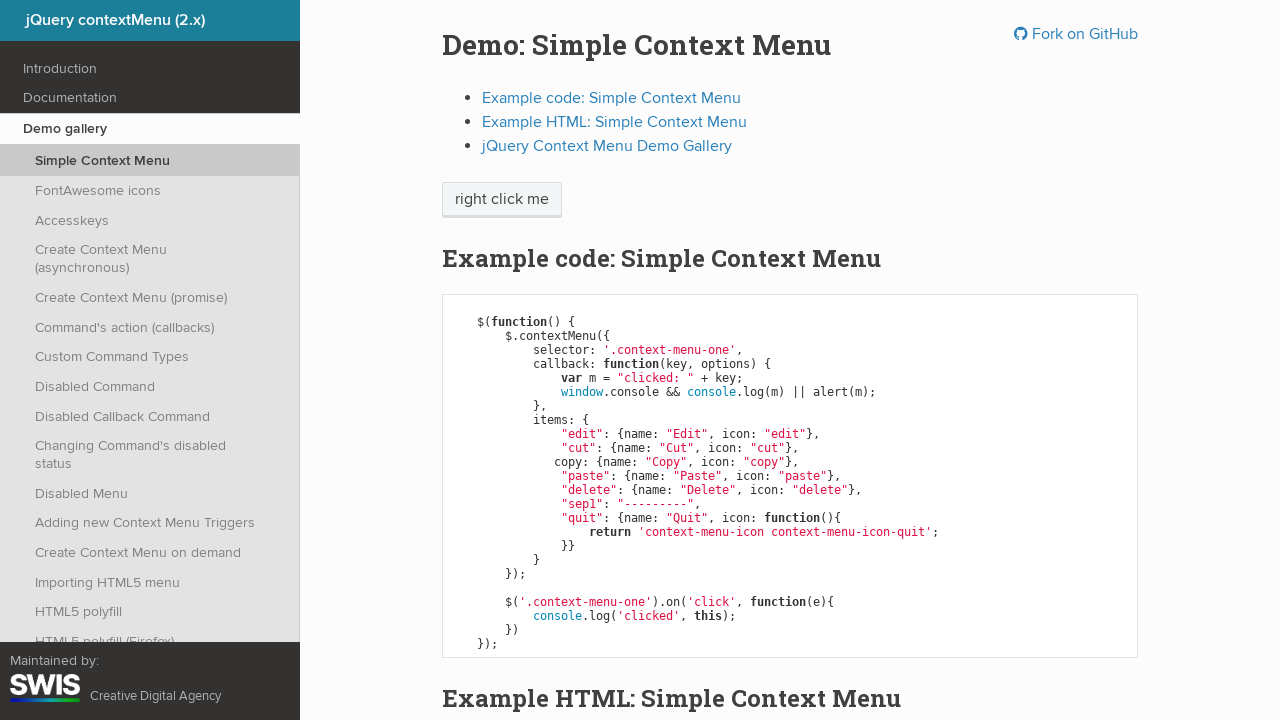

Right-clicked on 'right click me' element to open context menu at (502, 200) on //span[text()='right click me']
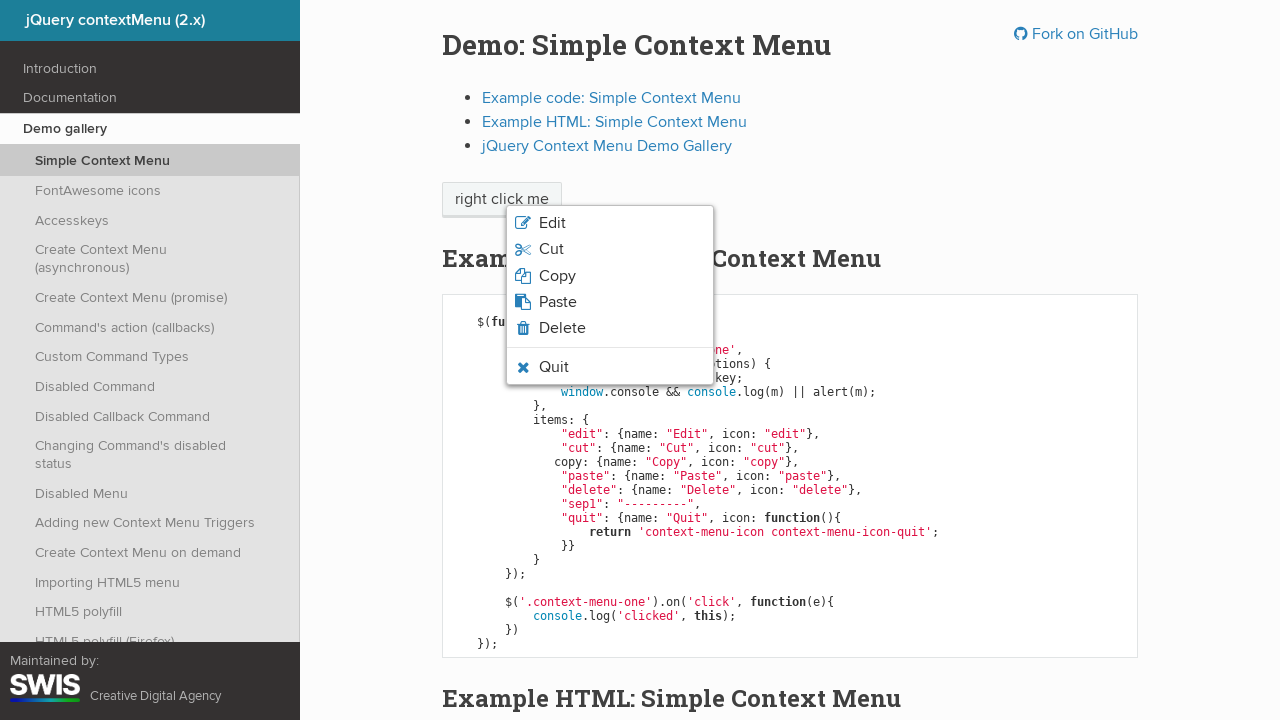

Context menu appeared with options
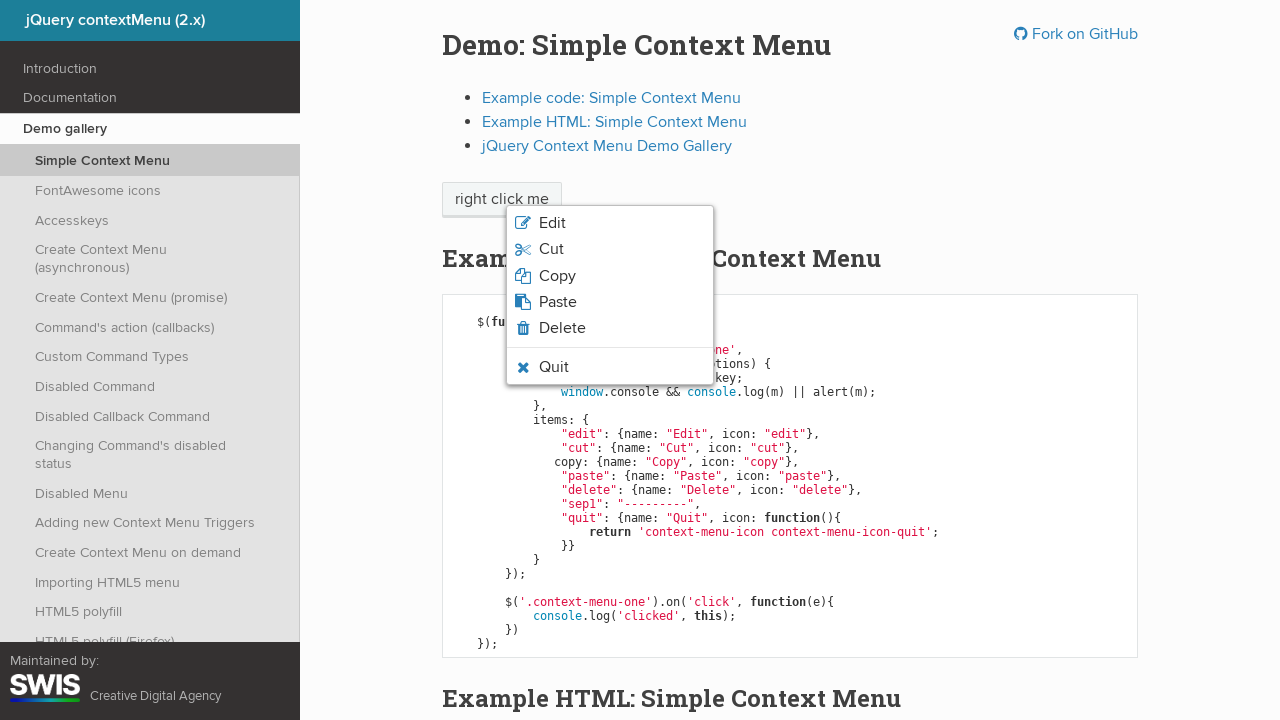

Clicked 'Quit' option from context menu at (554, 367) on ul.context-menu-list span:text('Quit')
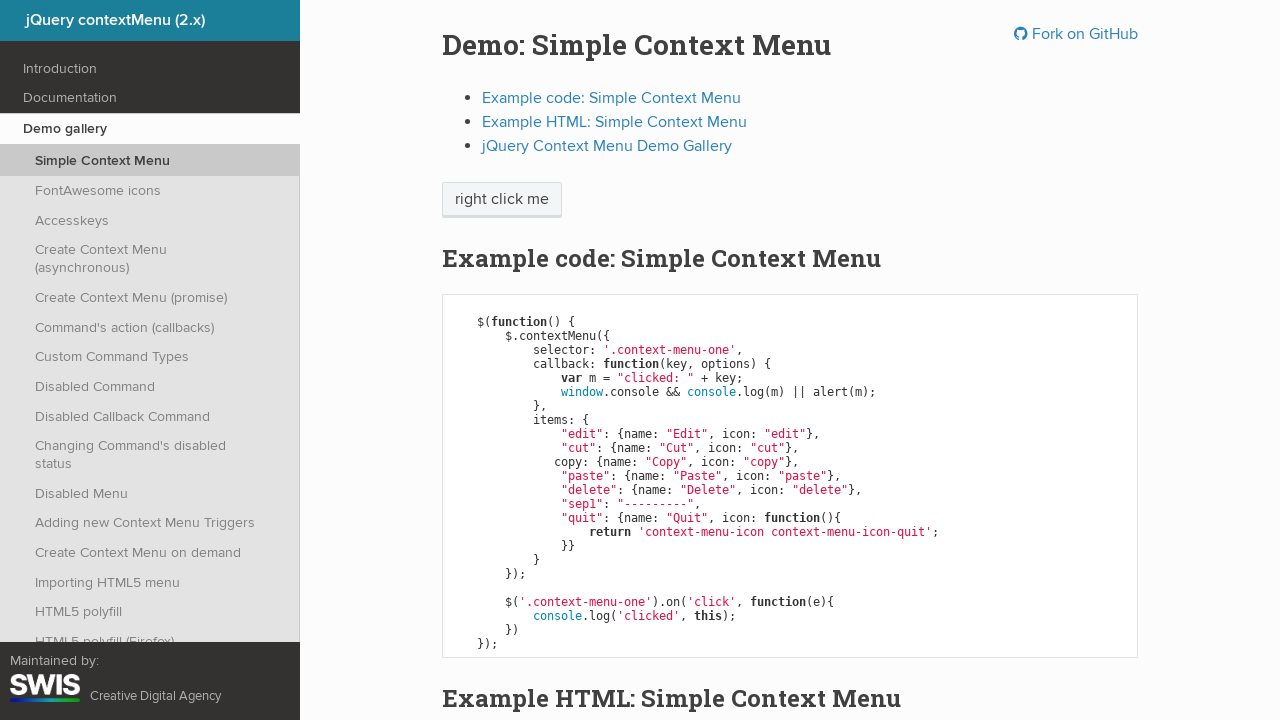

Set up alert handler to accept dialog
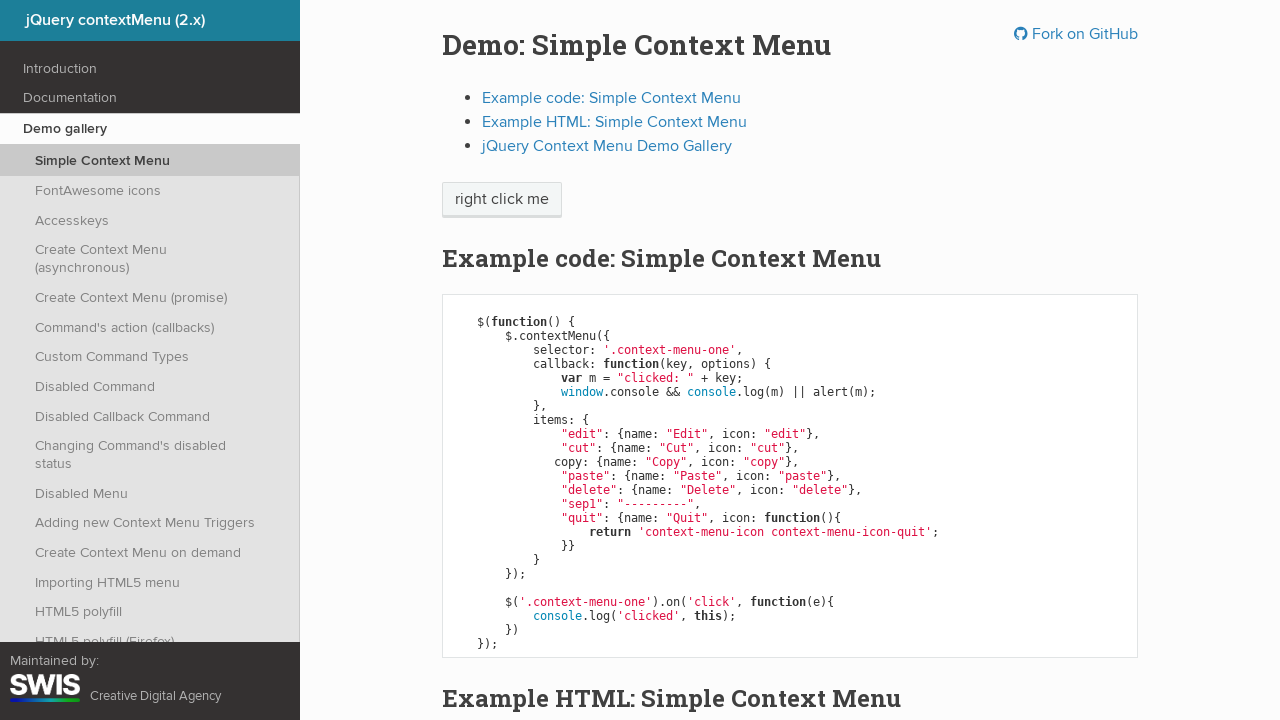

Waited for alert dialog to appear and accepted it
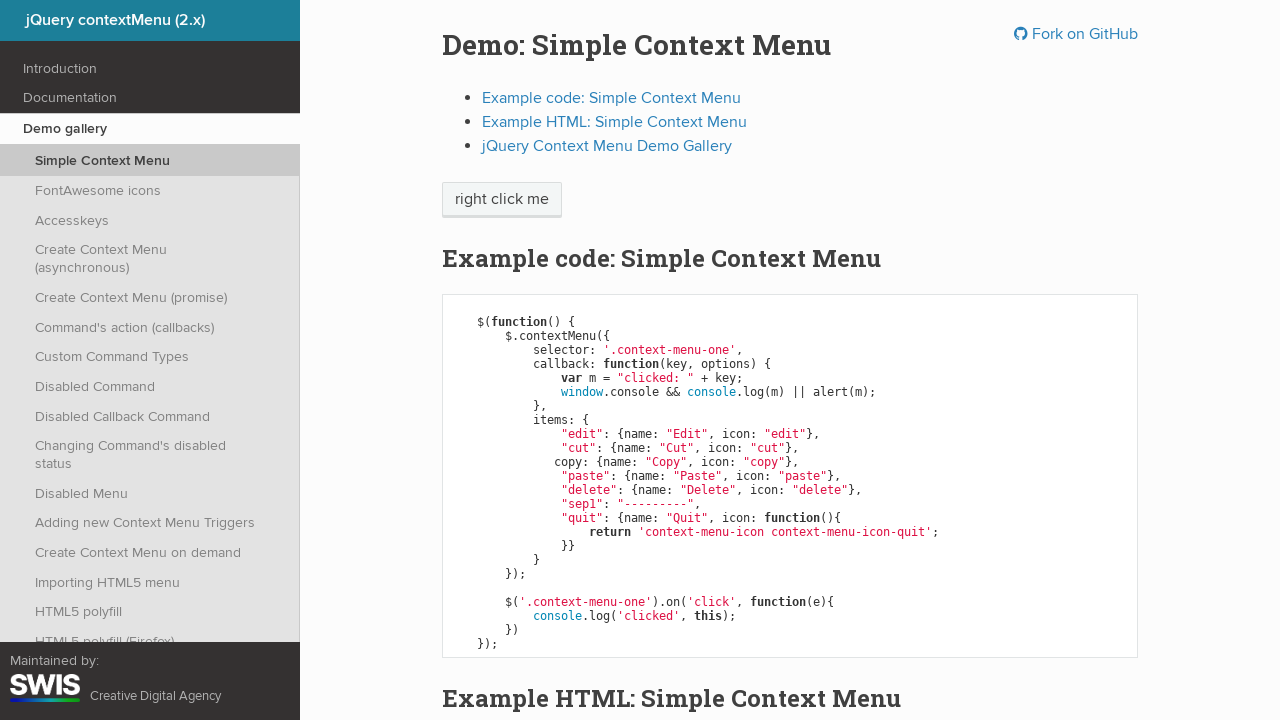

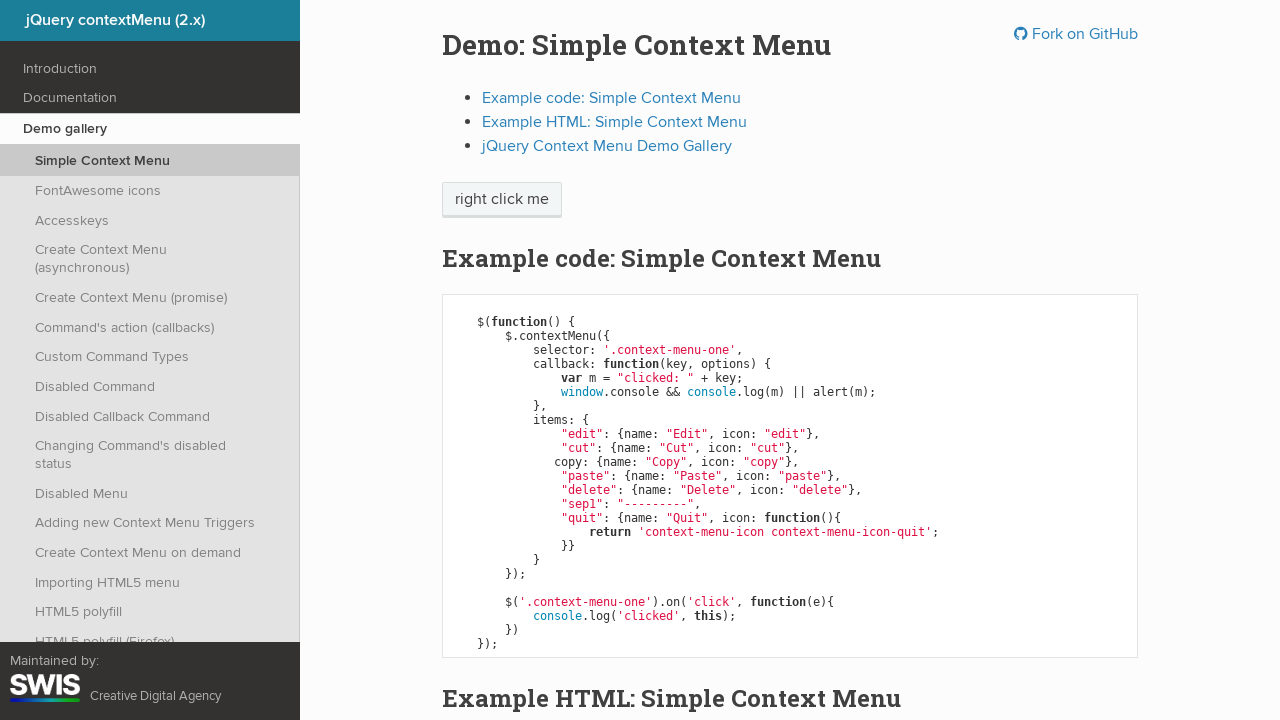